Tests text input functionality by entering a custom button name in an input field and clicking a button to update its text, then verifying the button text has changed.

Starting URL: http://uitestingplayground.com/textinput

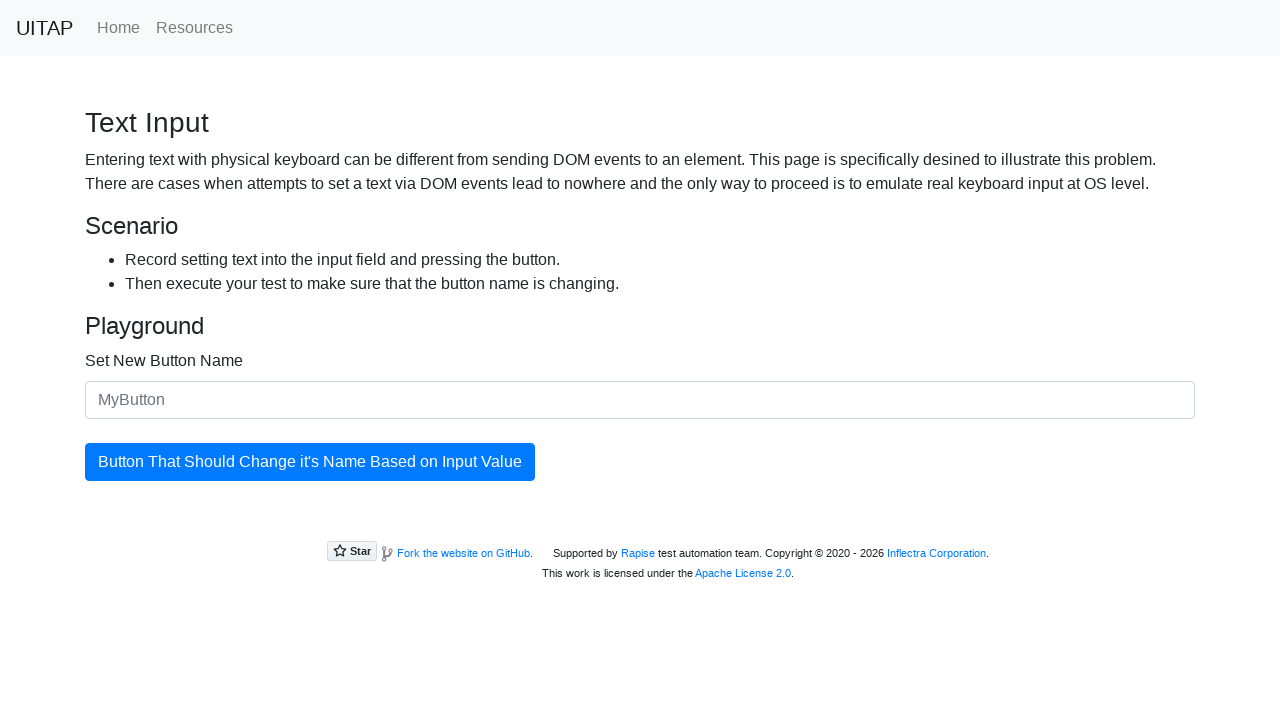

Filled text input with custom button name 'SkyPro' on input#newButtonName
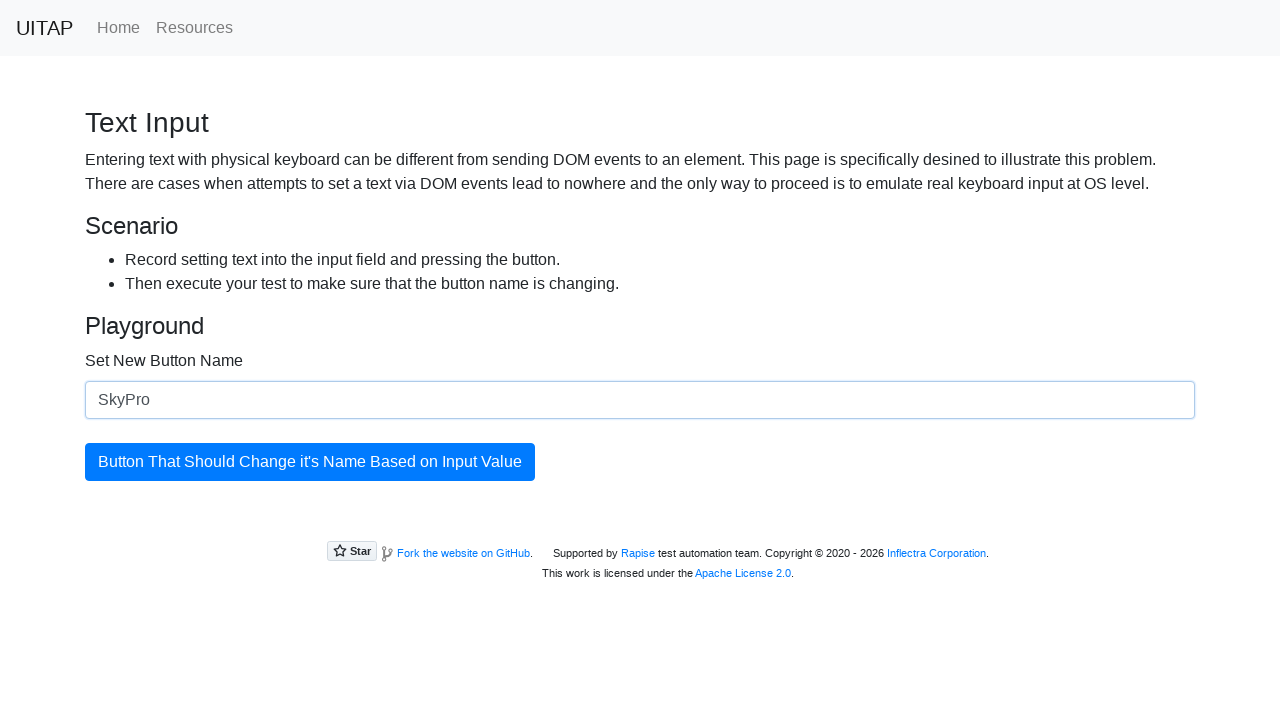

Clicked button to update its text at (310, 462) on button#updatingButton
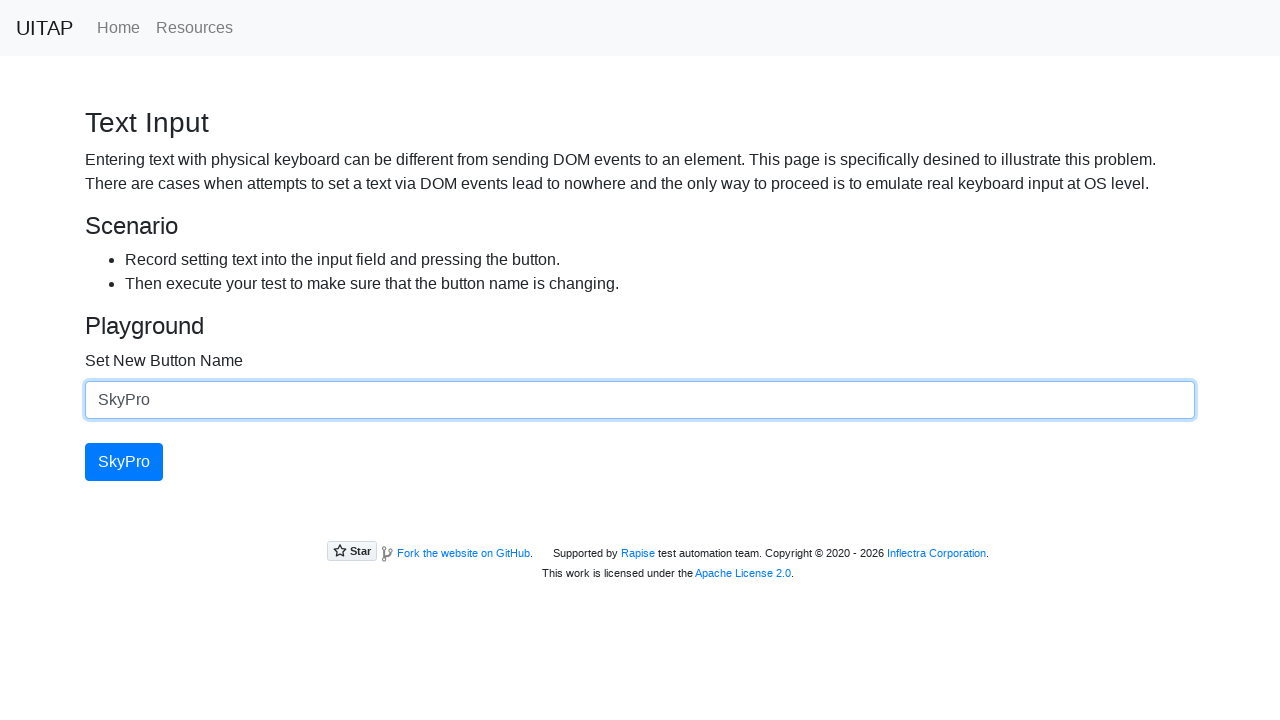

Button text successfully updated to 'SkyPro'
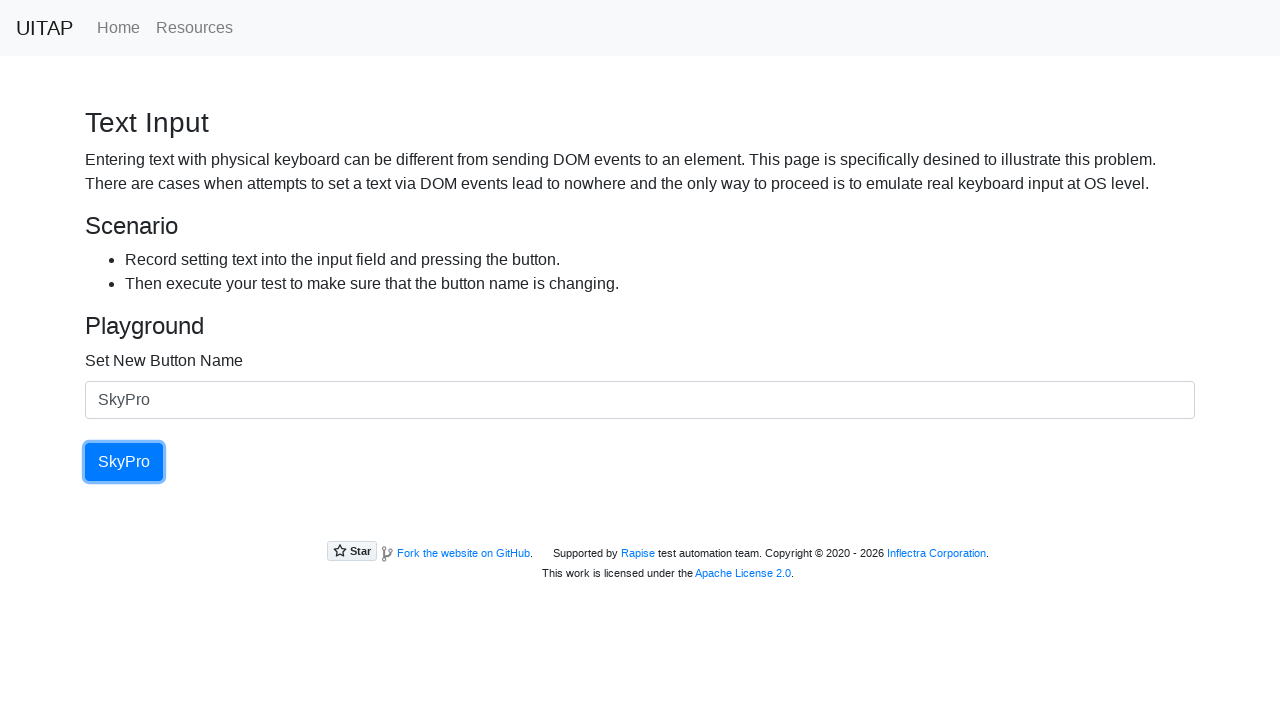

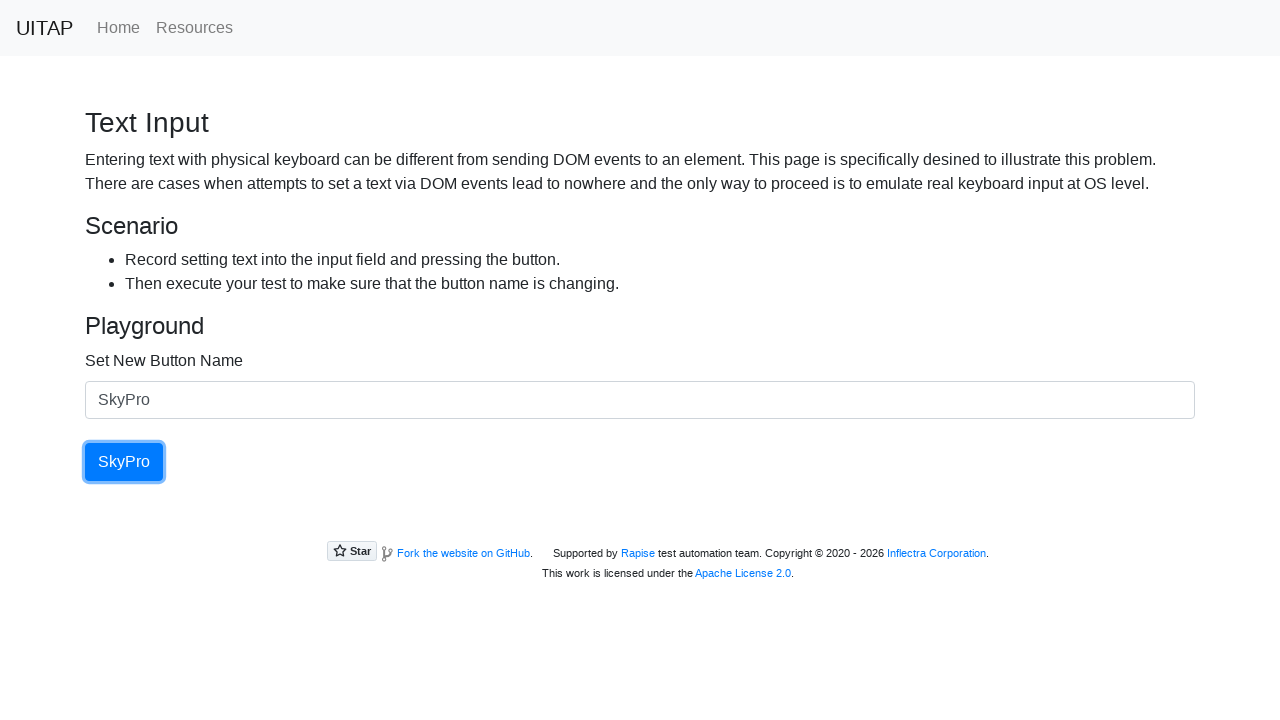